Tests JavaScript alert handling functionality by triggering JS Alert, JS Confirm, and JS Prompt dialogs, and interacting with them through accept, dismiss, and text input actions.

Starting URL: https://the-internet.herokuapp.com/javascript_alerts

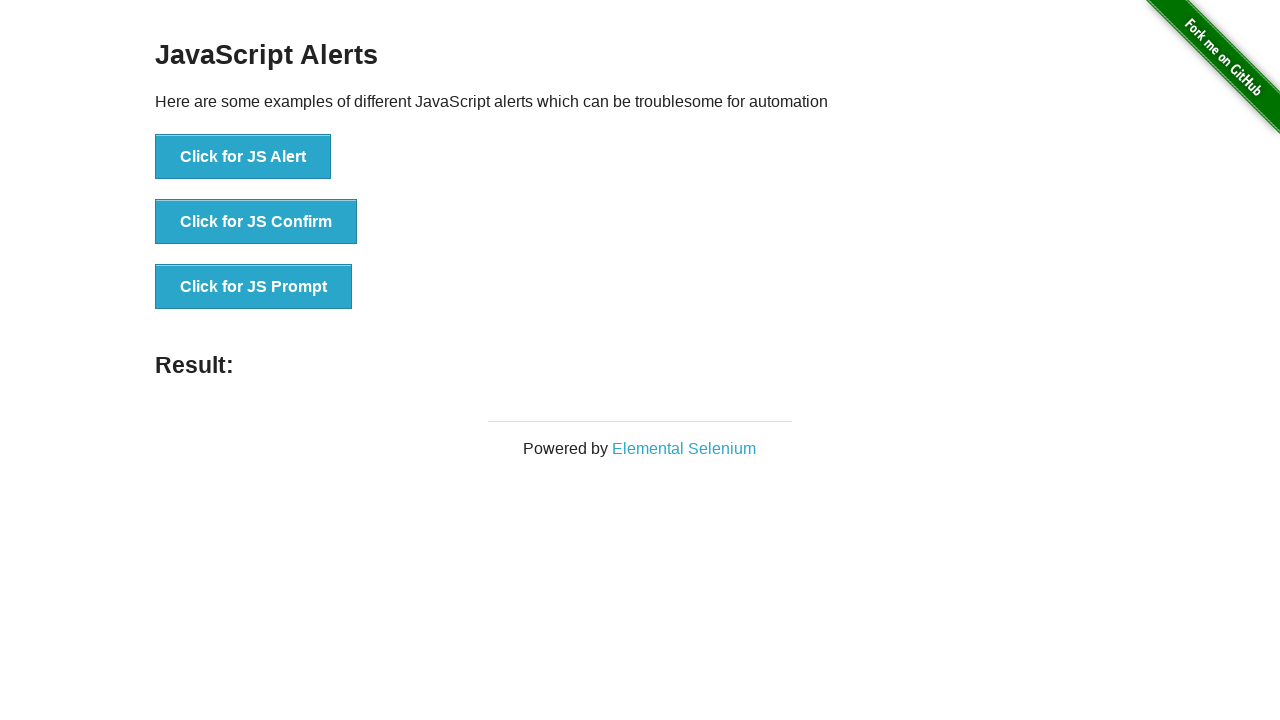

Clicked JS Alert button at (243, 157) on xpath=//button[text()='Click for JS Alert']
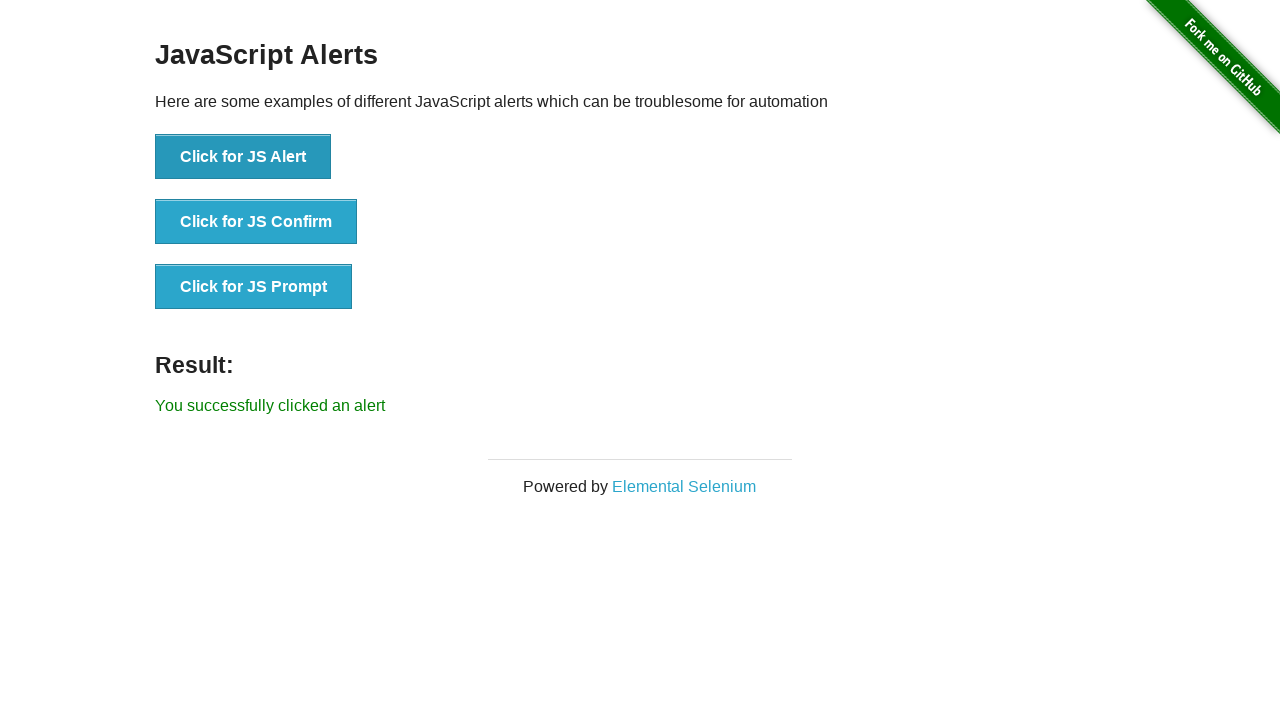

Set up dialog handler to accept alerts
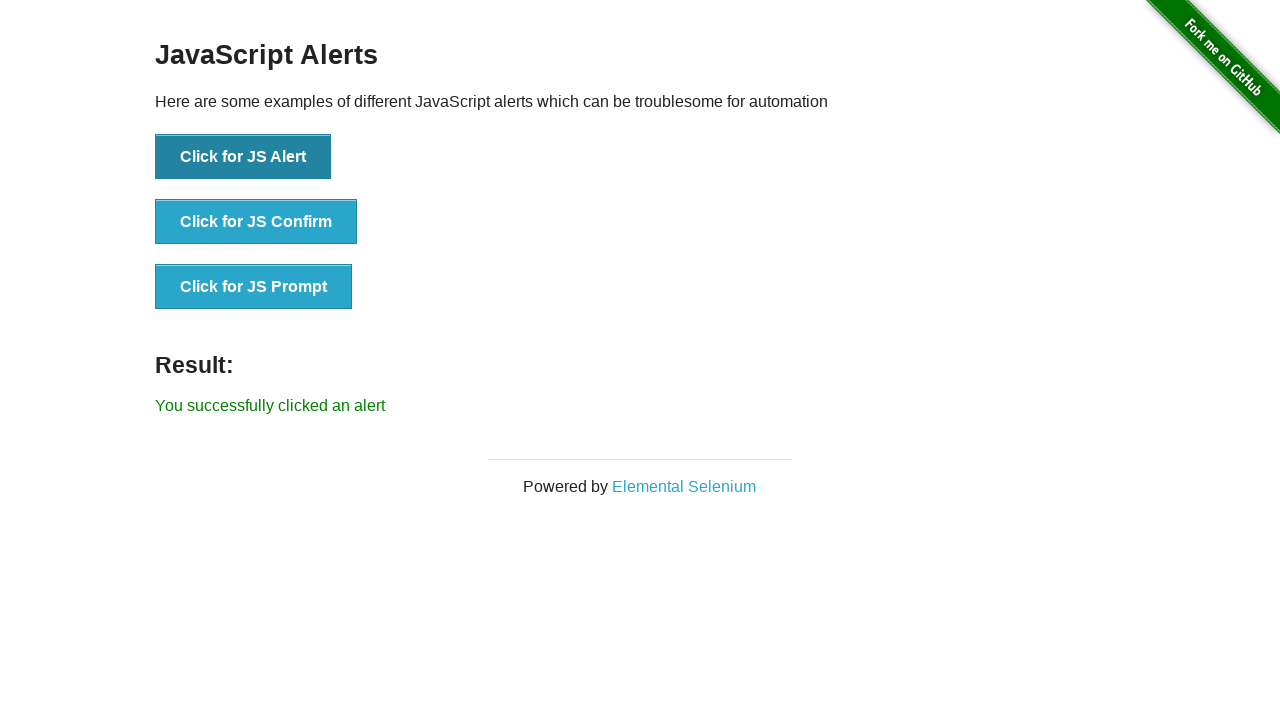

Result element appeared after accepting JS Alert
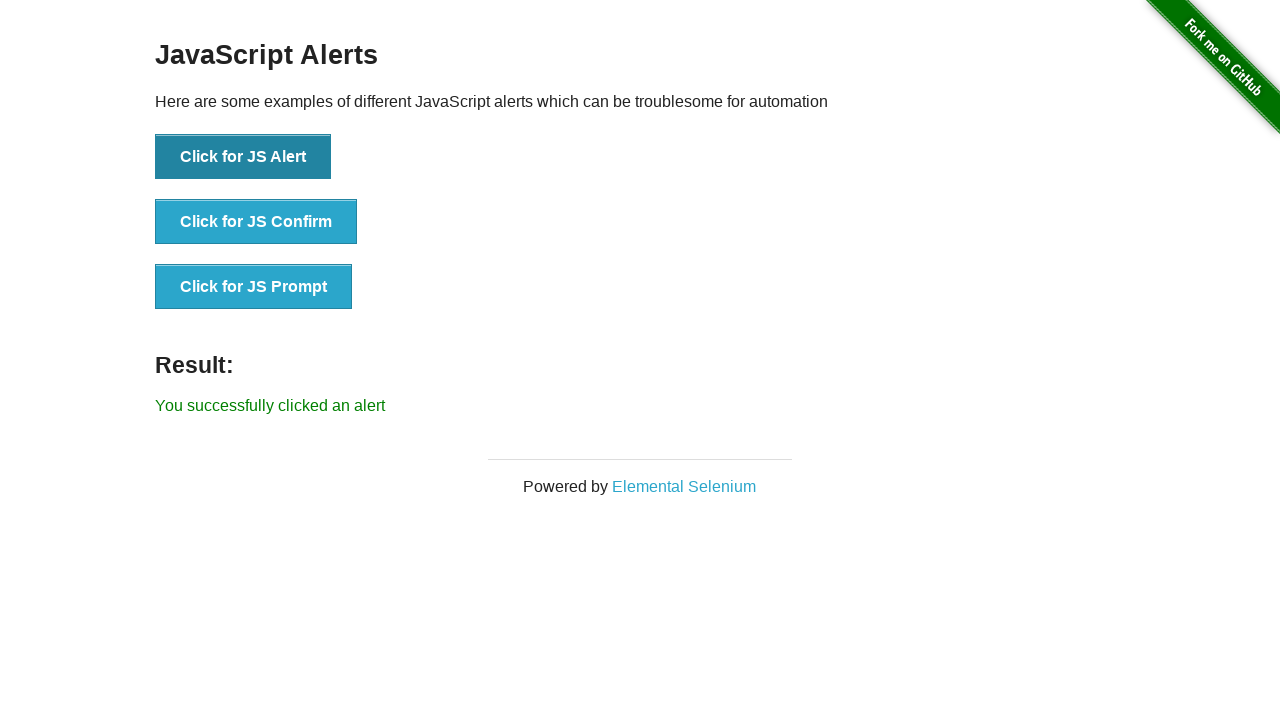

Clicked JS Confirm button at (256, 222) on xpath=//button[text()='Click for JS Confirm']
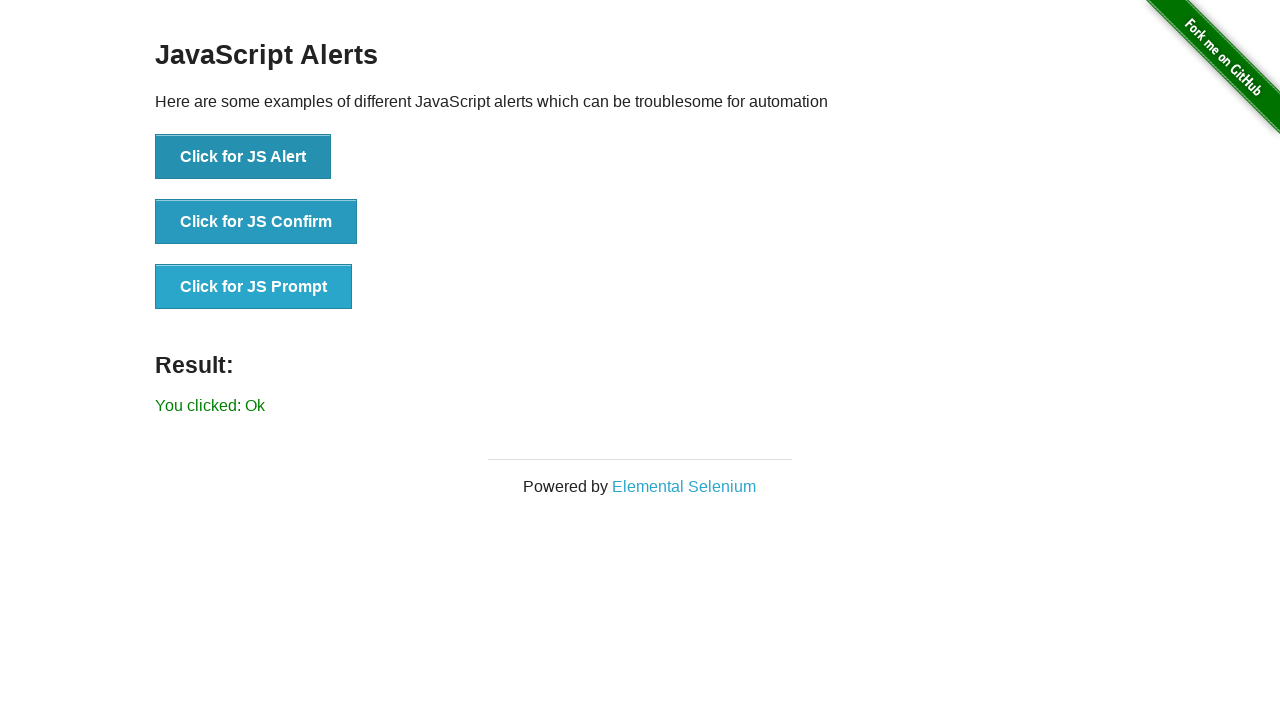

Waited 500ms for JS Confirm dialog
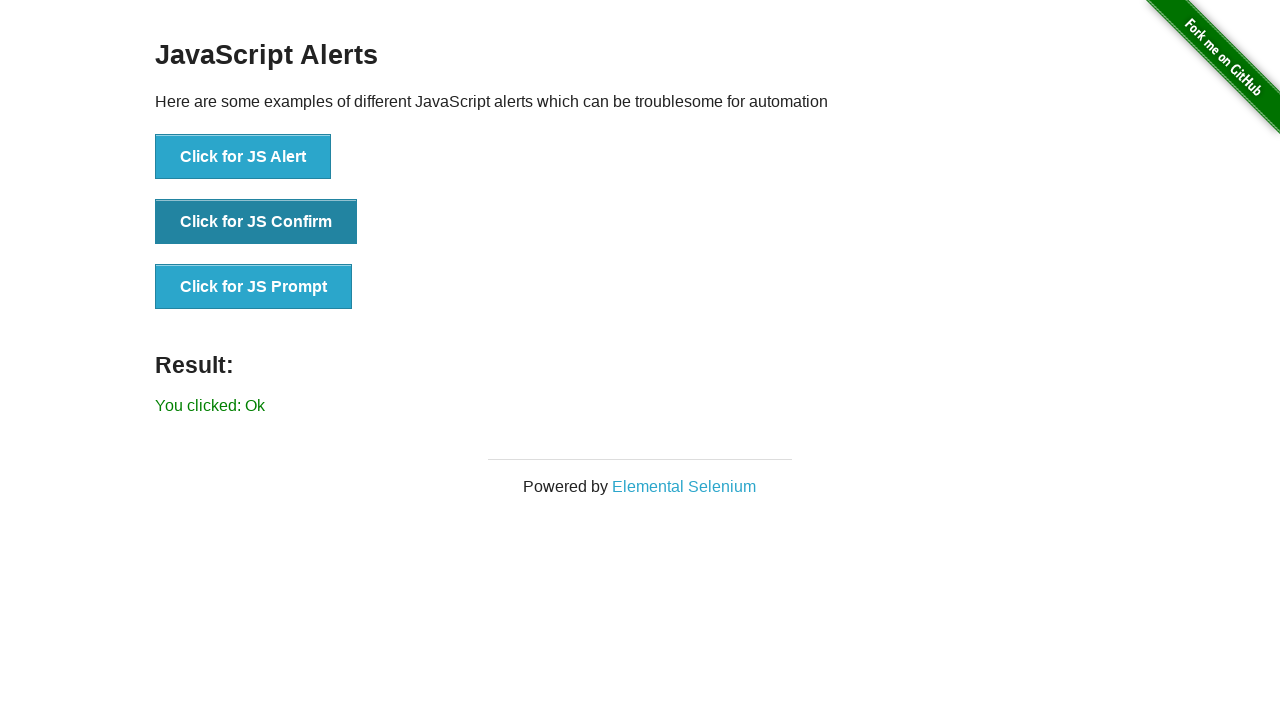

Clicked JS Confirm button again at (256, 222) on xpath=//button[text()='Click for JS Confirm']
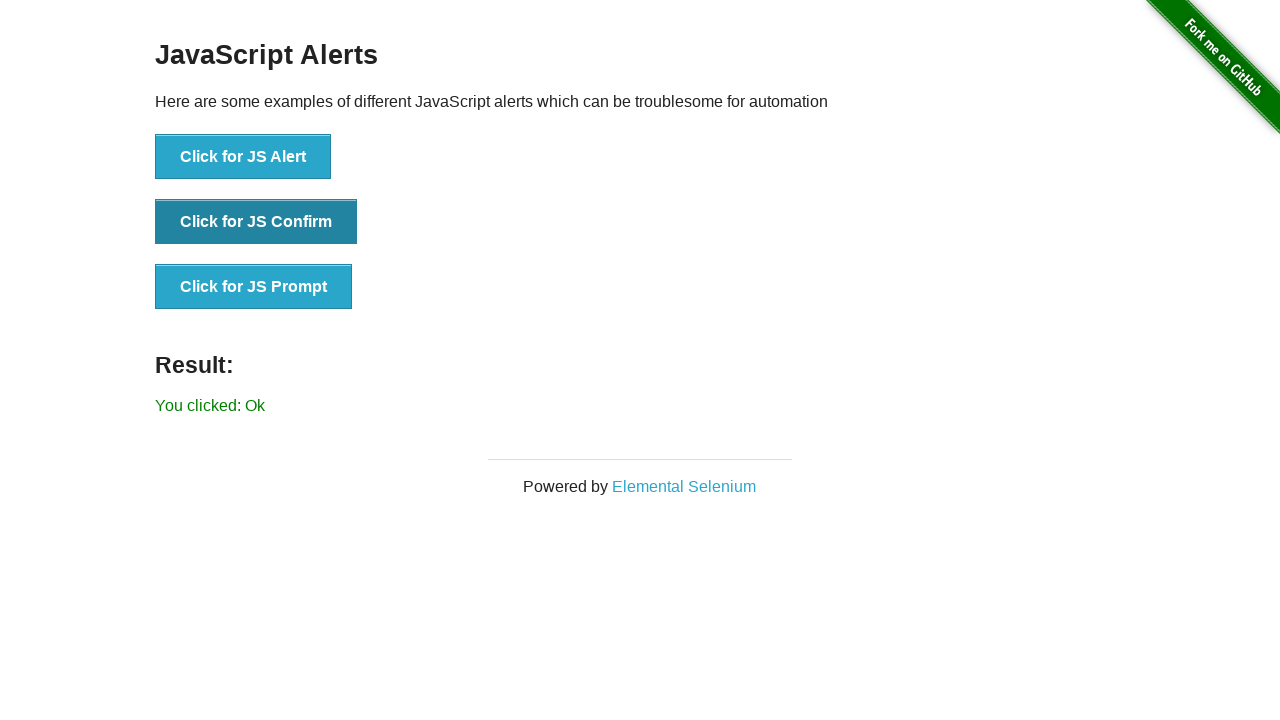

Waited 500ms for JS Confirm dialog to appear
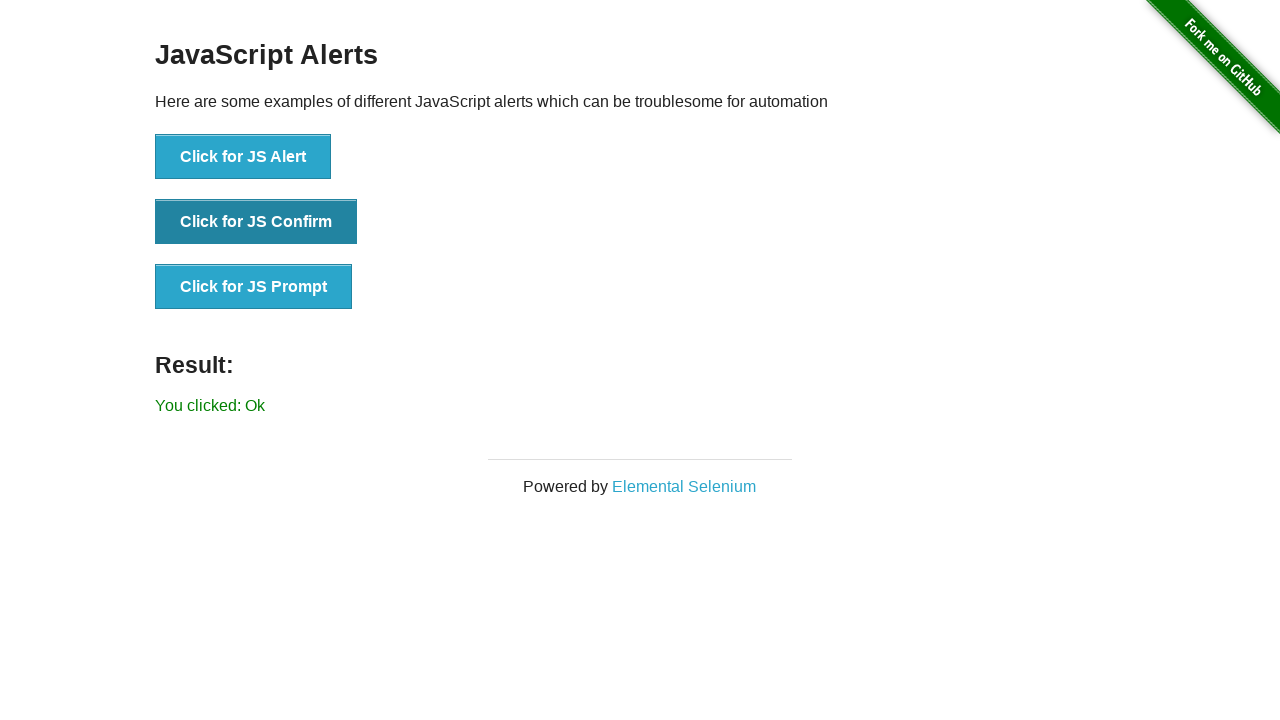

Clicked JS Prompt button at (254, 287) on xpath=//button[text()='Click for JS Prompt']
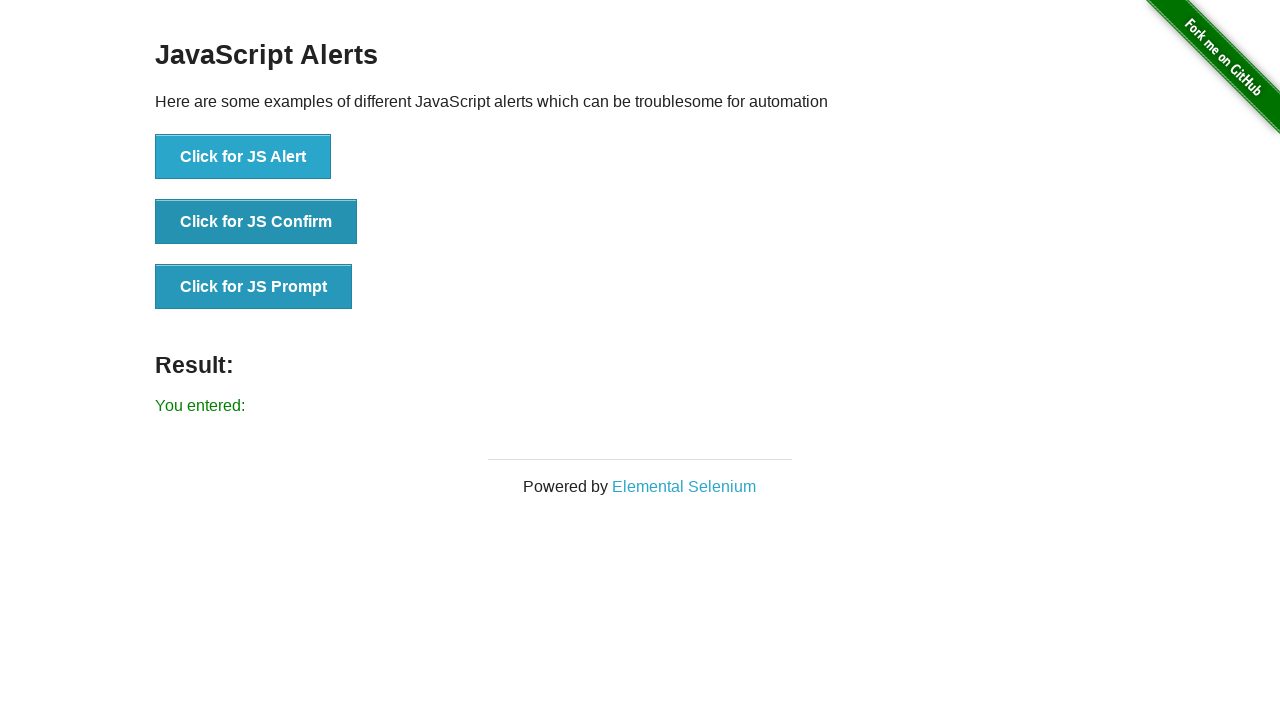

Waited 500ms for JS Prompt dialog
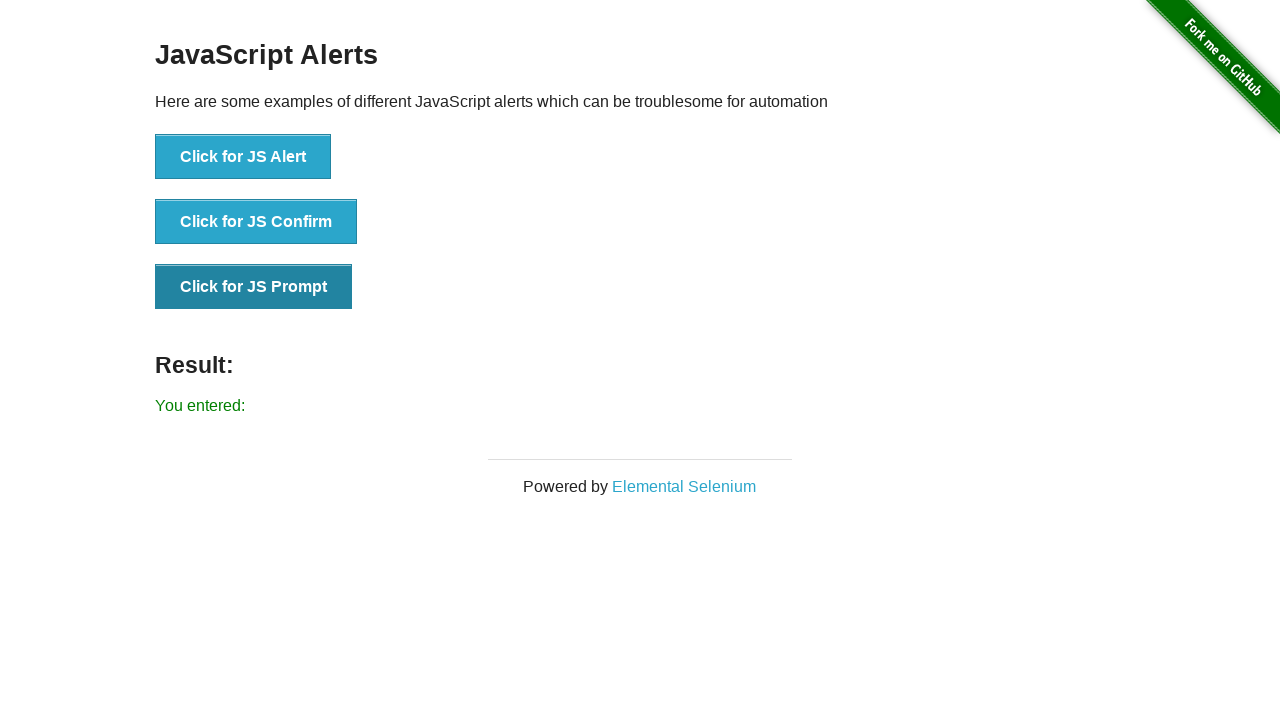

Clicked JS Prompt button again at (254, 287) on xpath=//button[text()='Click for JS Prompt']
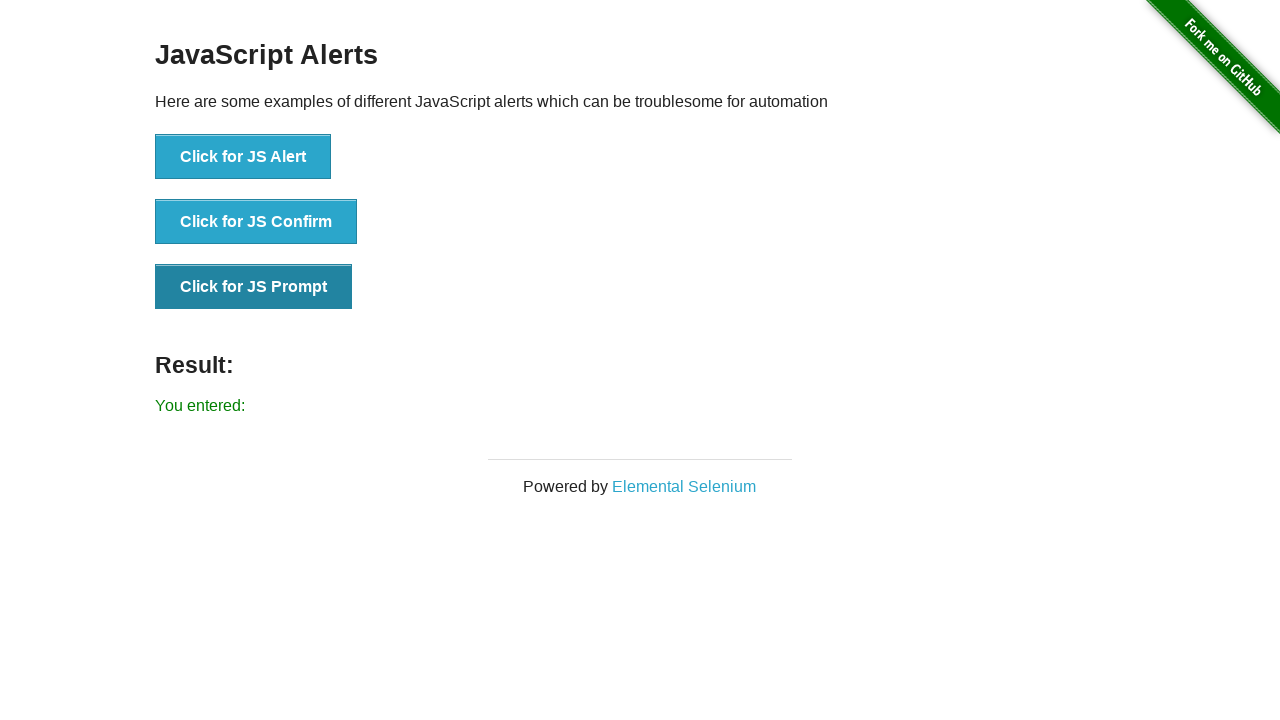

Waited 500ms for JS Prompt dialog to appear
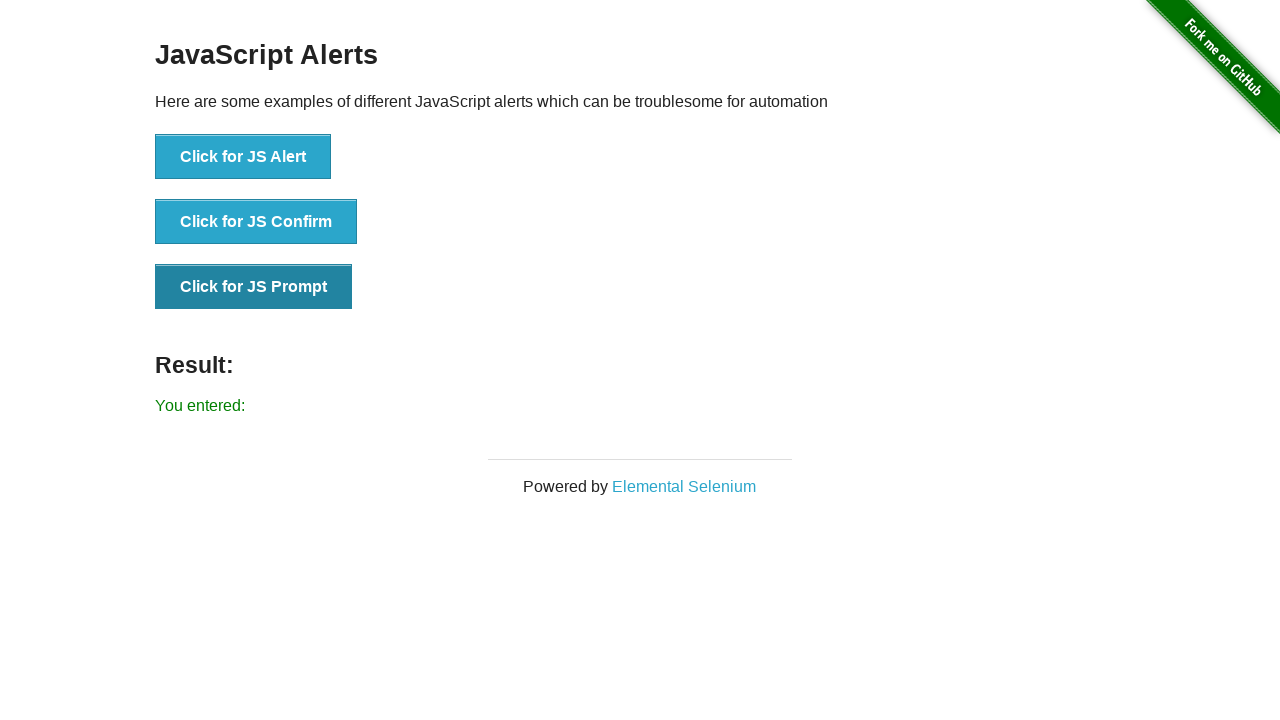

Verified result element is present after all dialog interactions
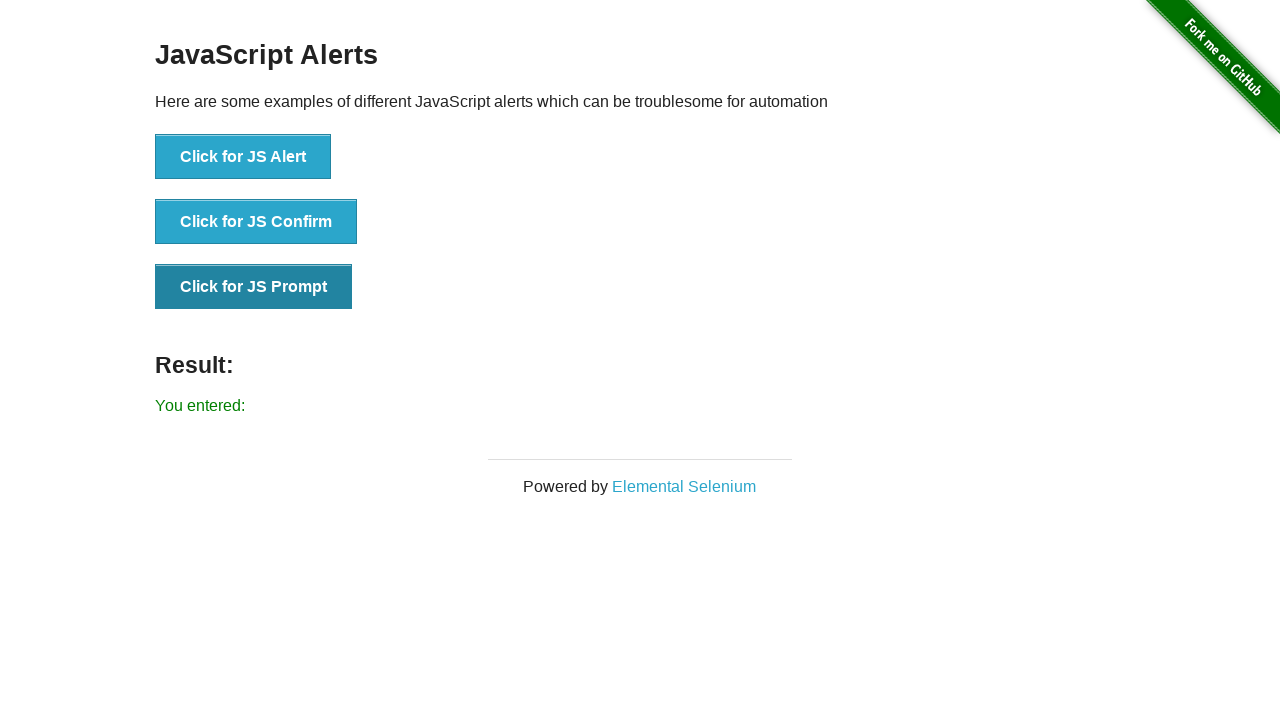

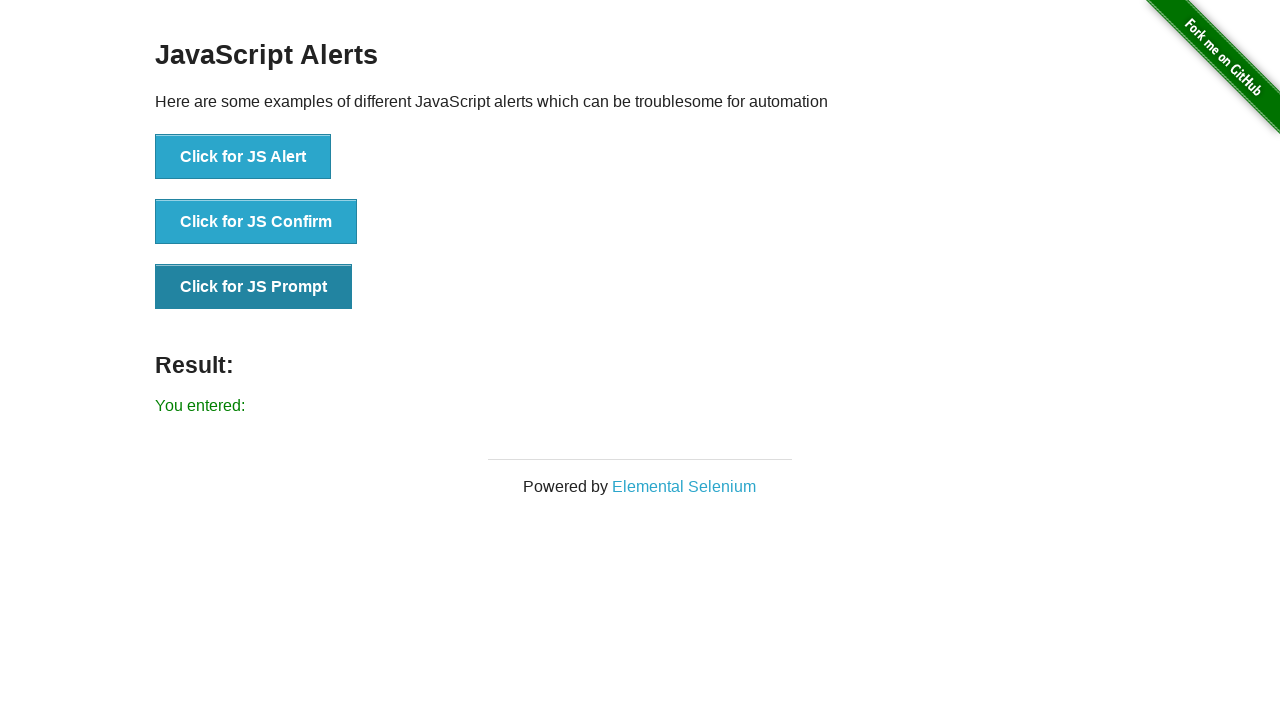